Verifies the search input field is visible, has correct placeholder, and accepts user input.

Starting URL: https://theconnectedshop.com/

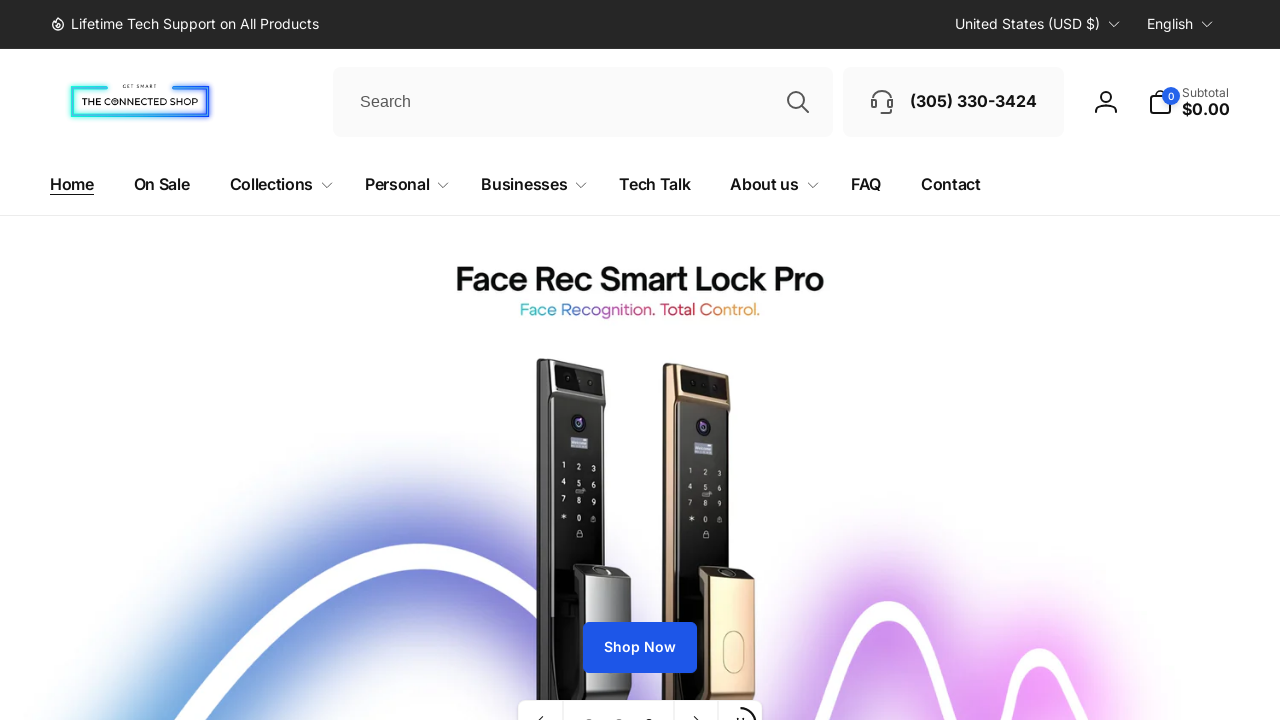

Located search input field by ID 'Search-In-Inline'
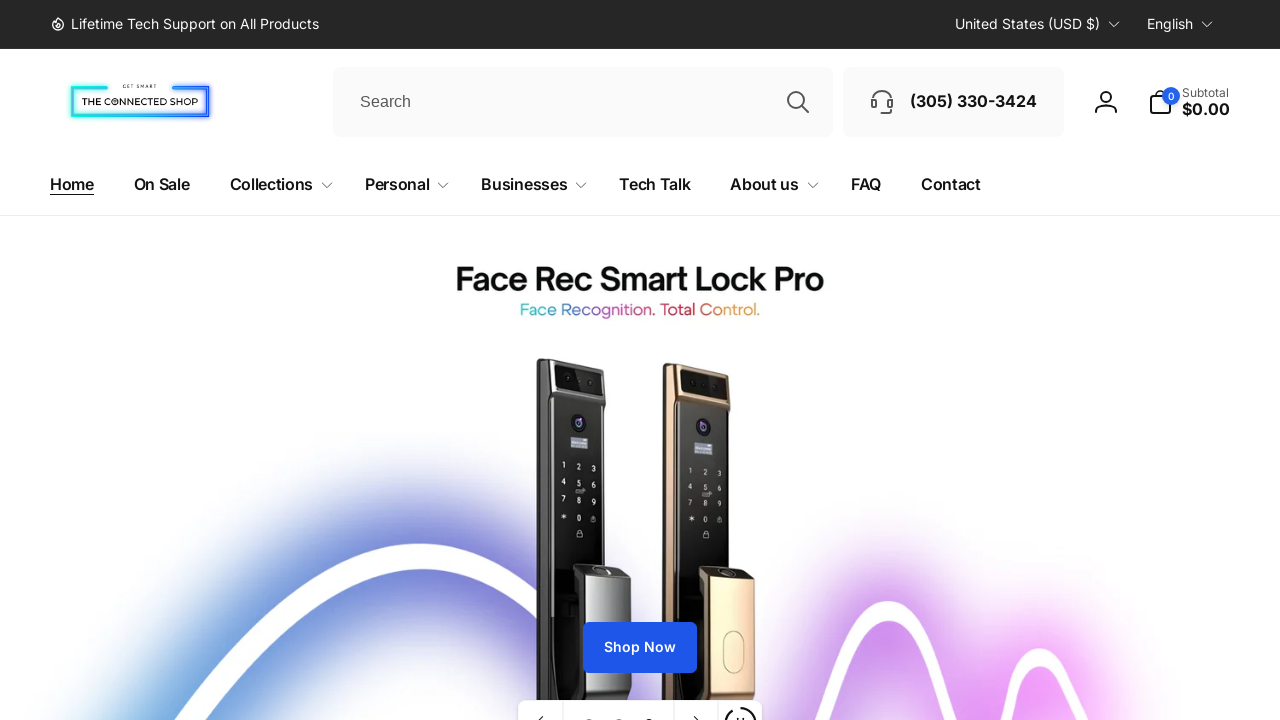

Verified search input field is visible
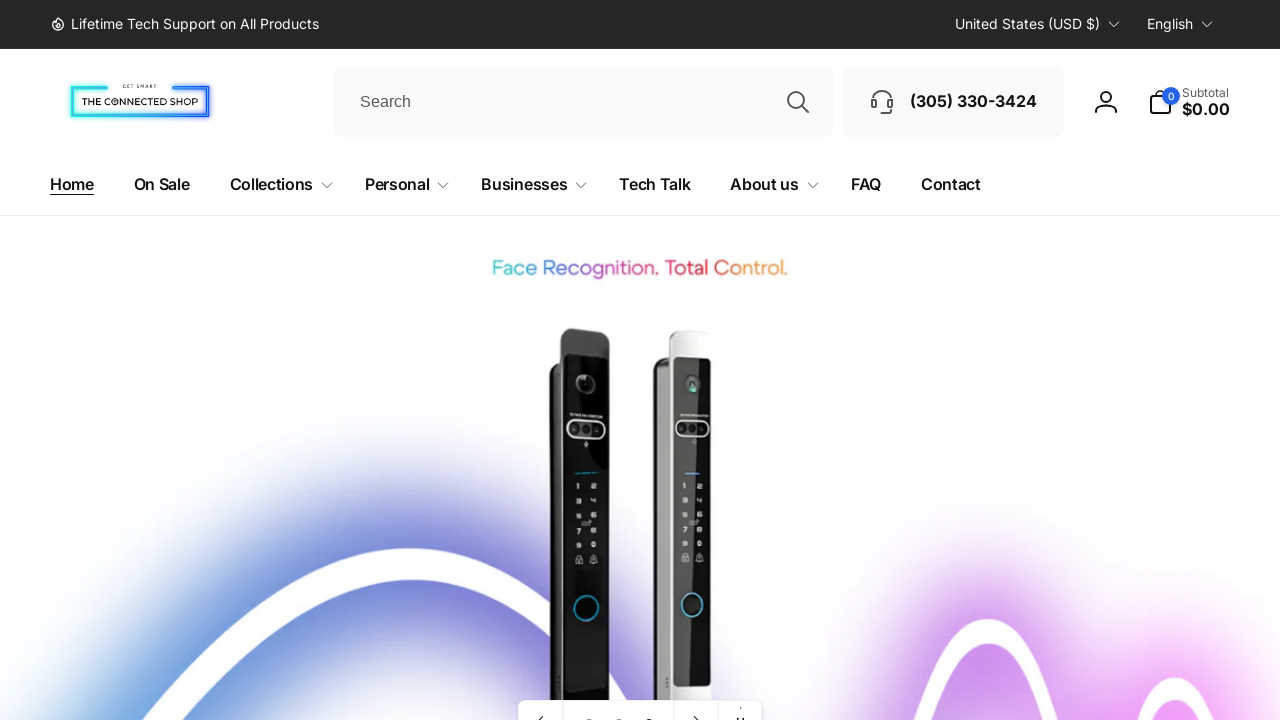

Retrieved placeholder attribute from search input
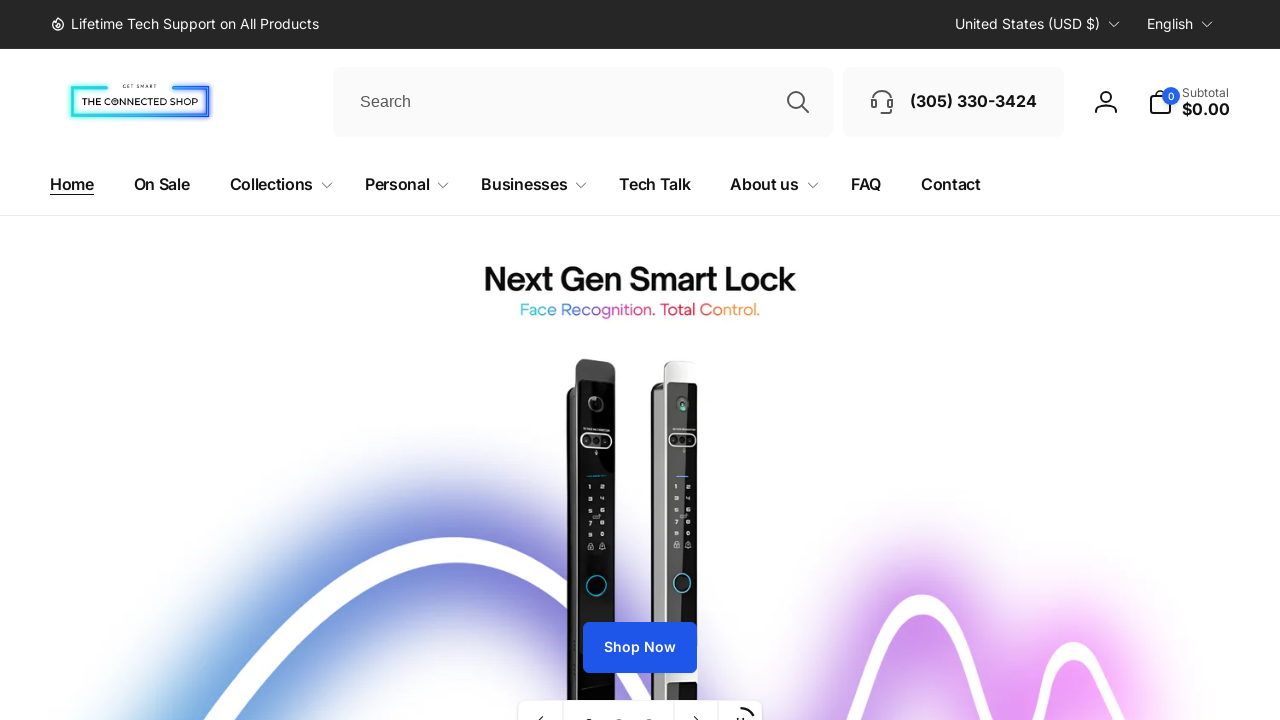

Verified placeholder text is 'Search'
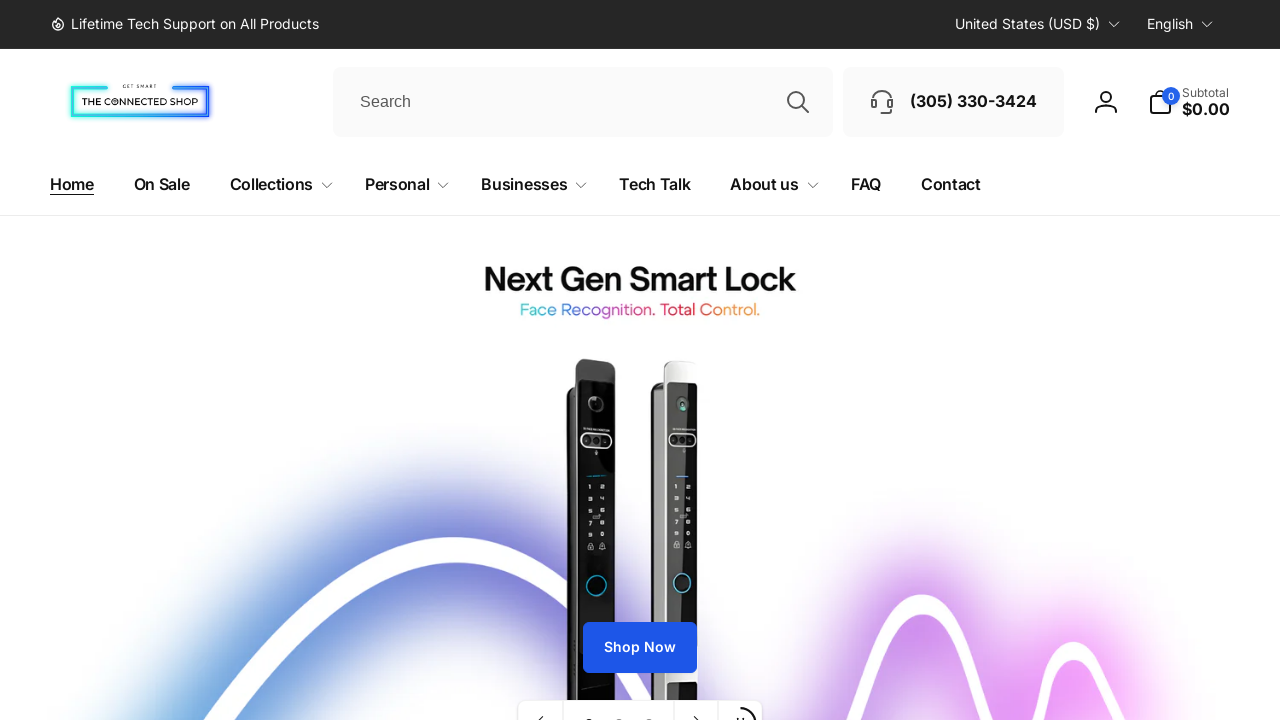

Cleared search input field on #Search-In-Inline
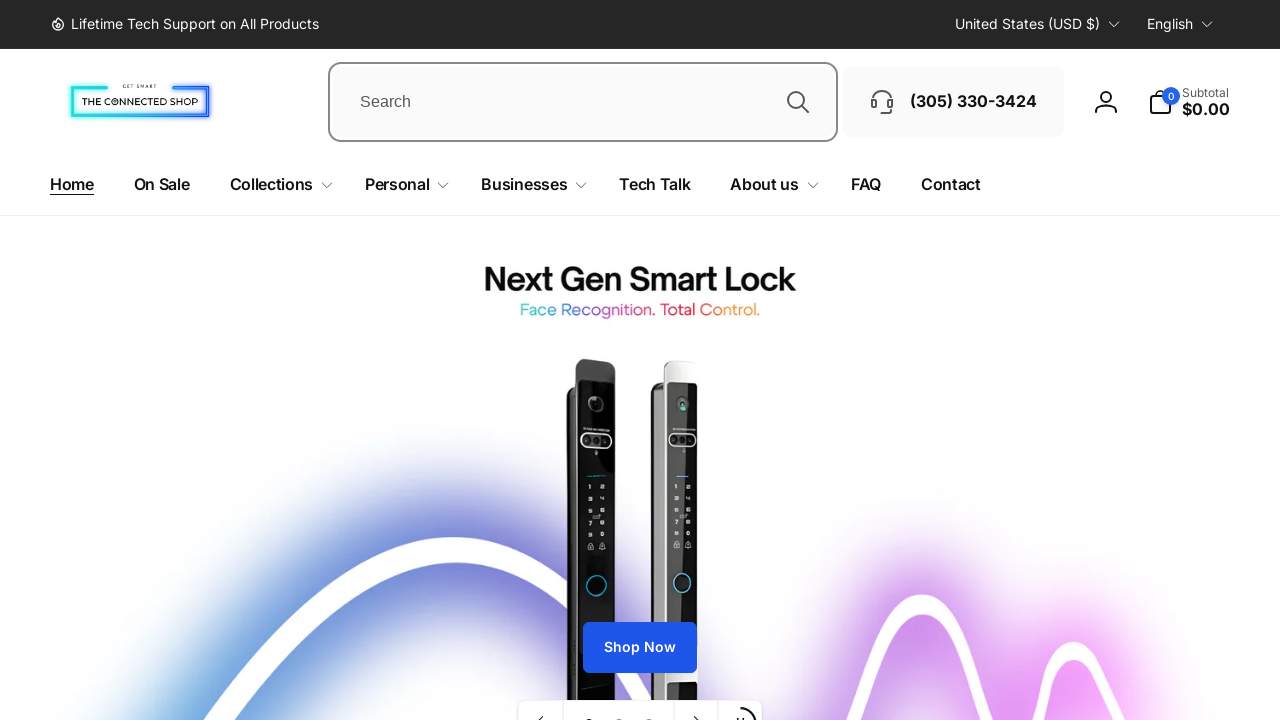

Filled search input field with 'lock' on #Search-In-Inline
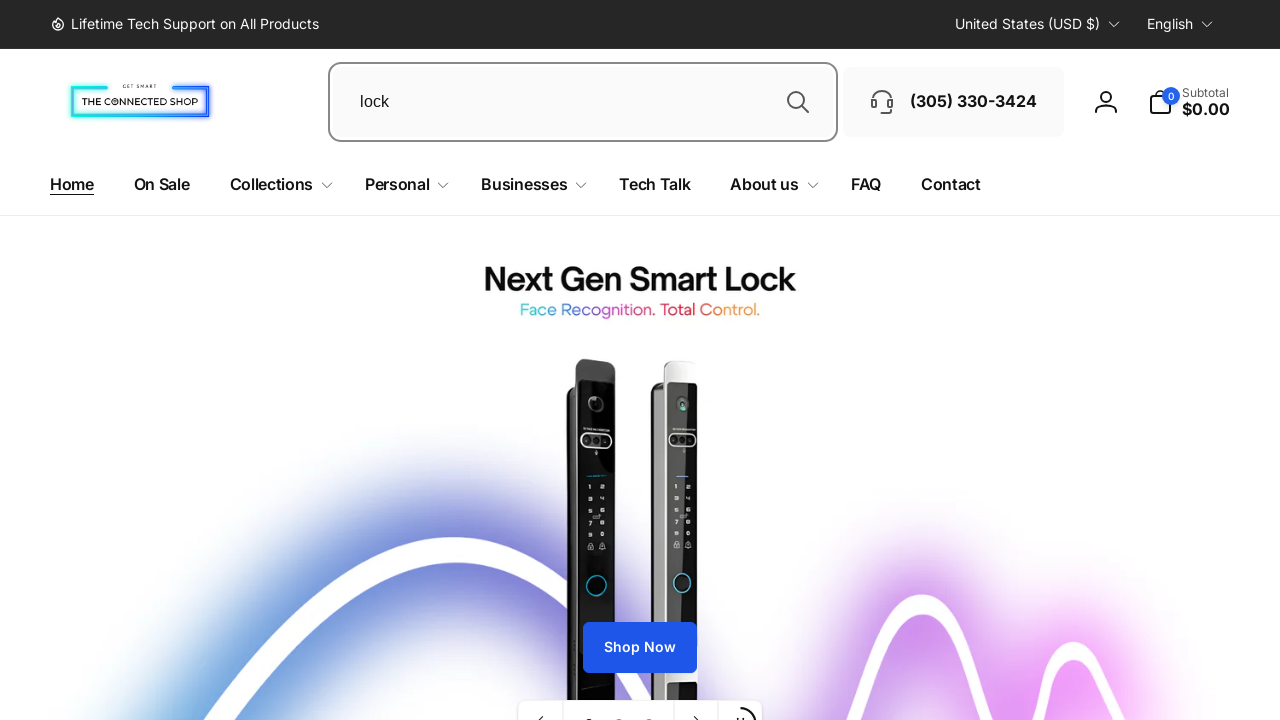

Verified search input contains the entered text 'lock'
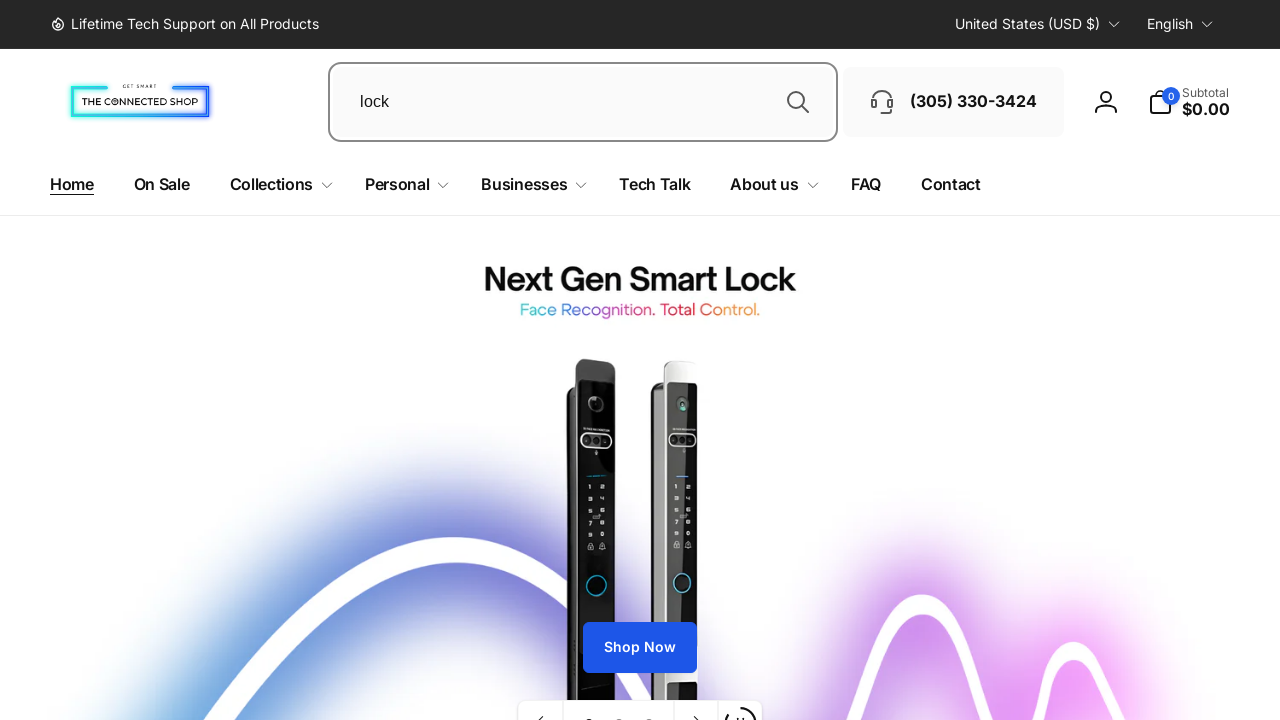

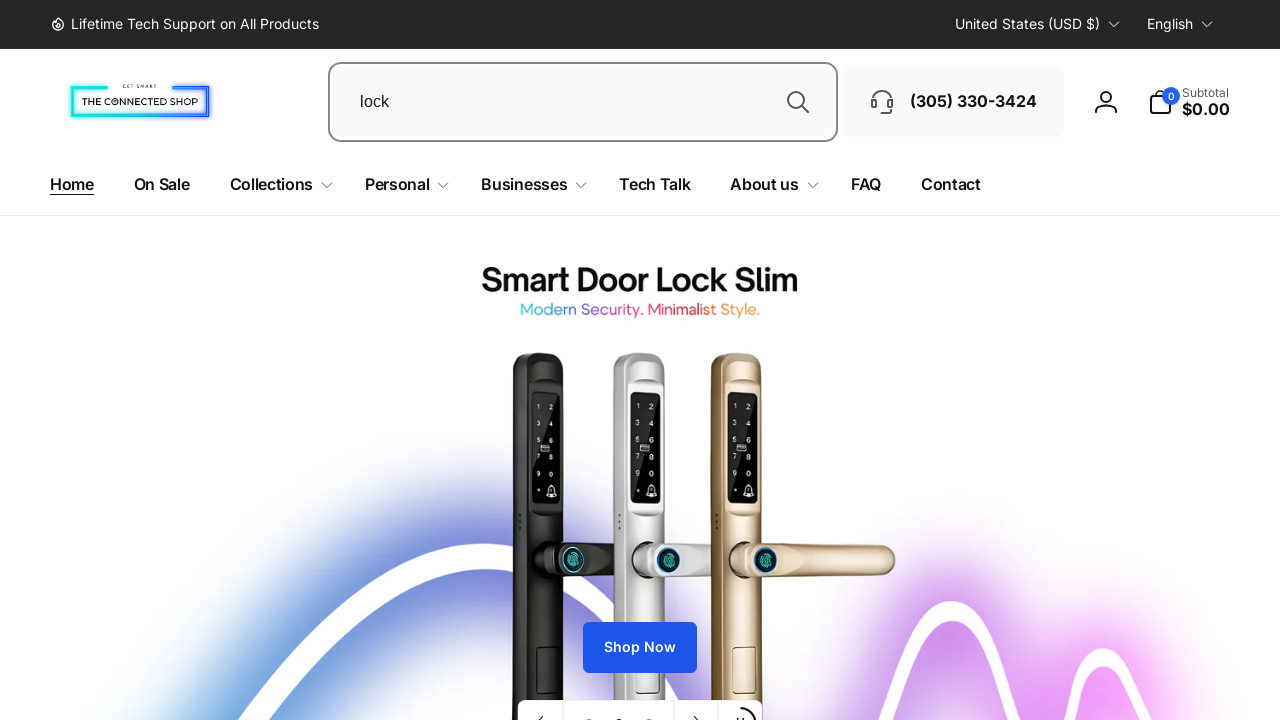